Tests the contact form functionality by filling in email, name, and message fields, then submitting the form

Starting URL: https://www.demoblaze.com/index.html

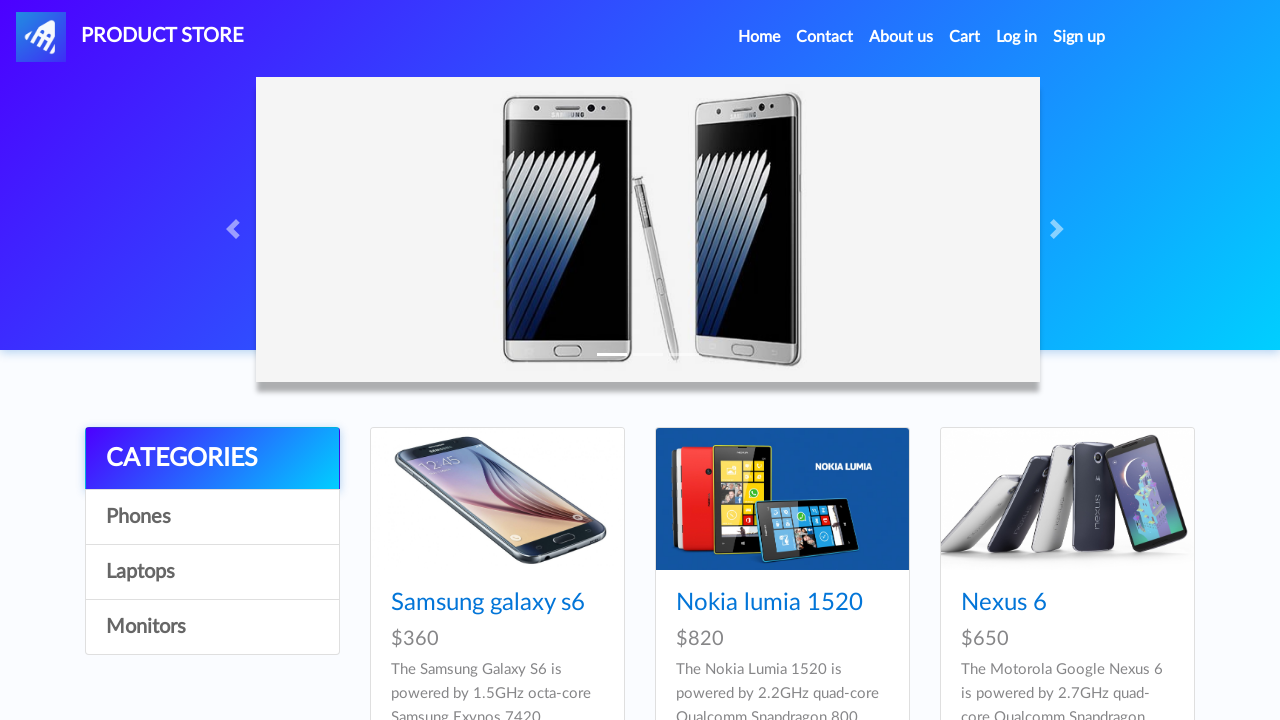

Clicked Contact link to open contact modal at (825, 37) on internal:role=link[name="Contact"i]
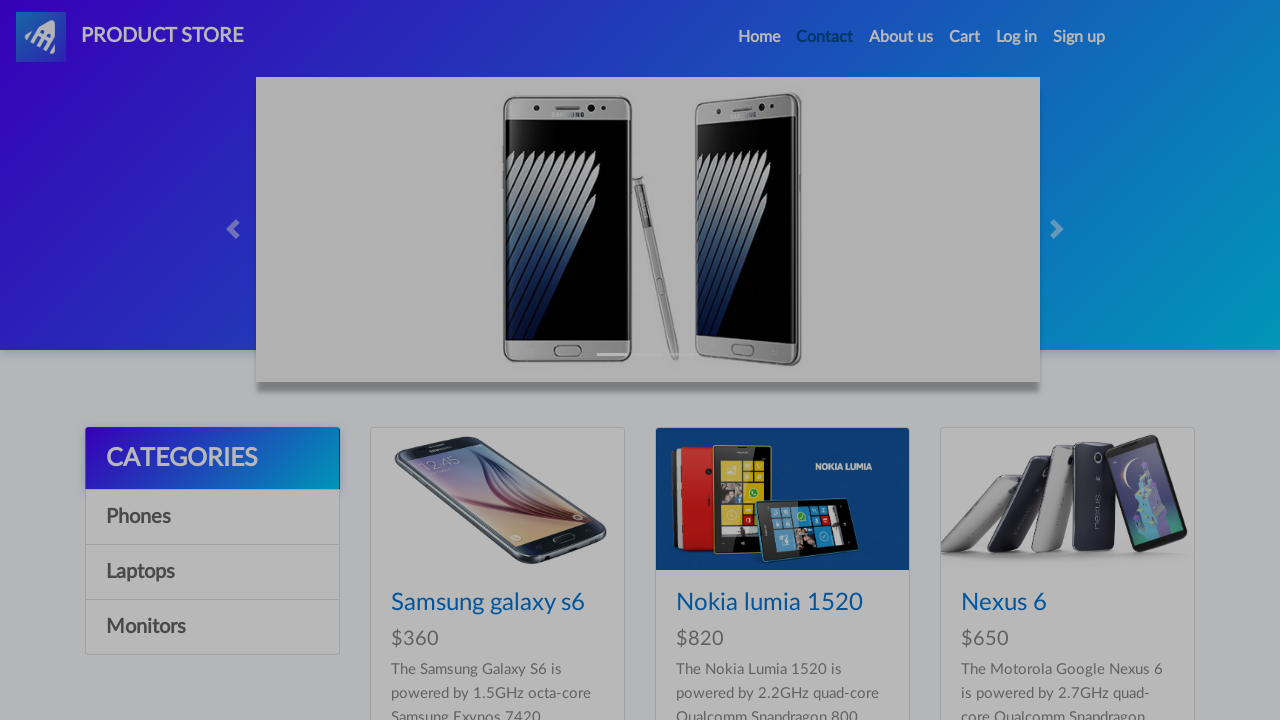

Clicked on email field at (640, 171) on #recipient-email
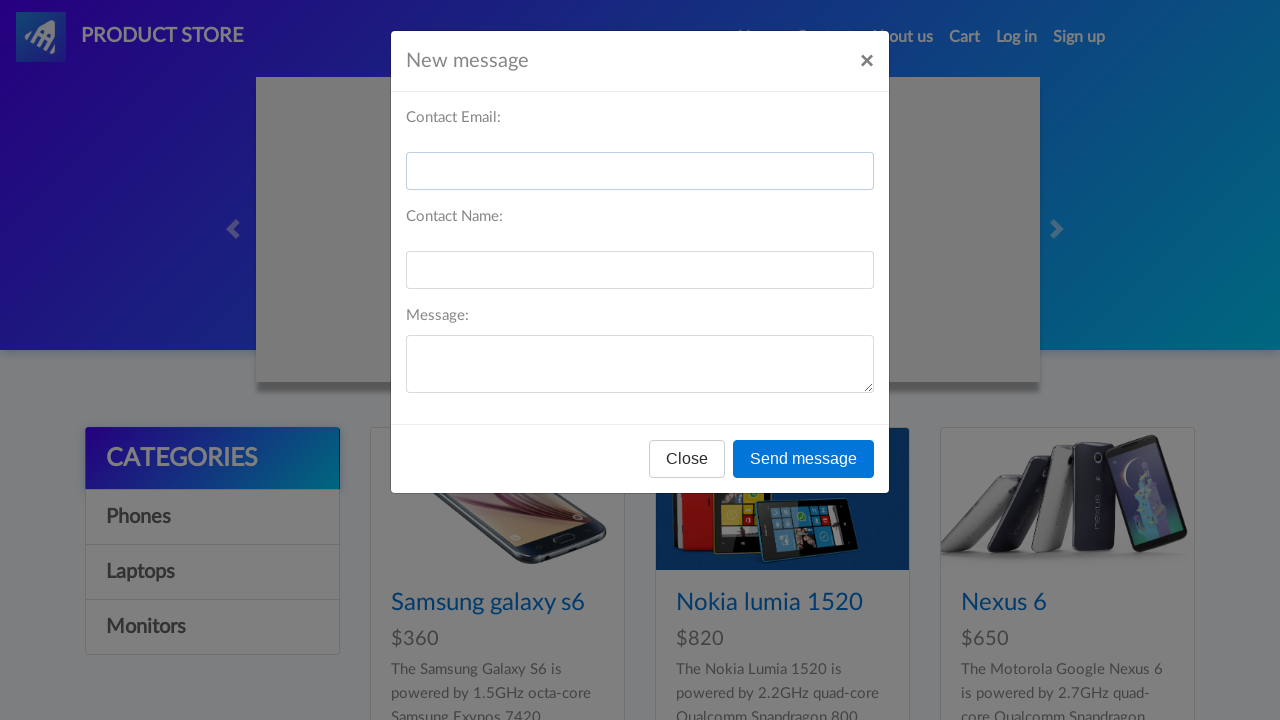

Filled email field with 'qa_tester@gmail.com' on #recipient-email
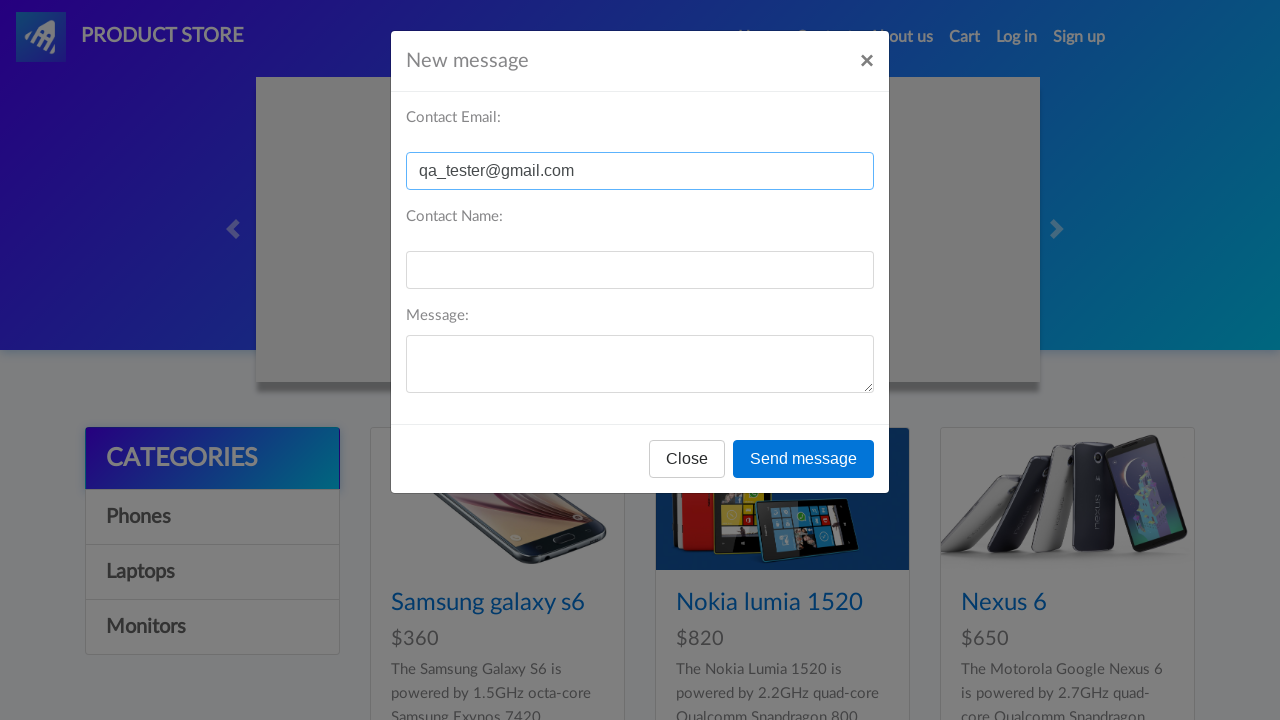

Clicked on name field at (640, 270) on internal:role=textbox[name="Contact Email: Contact Name:"i]
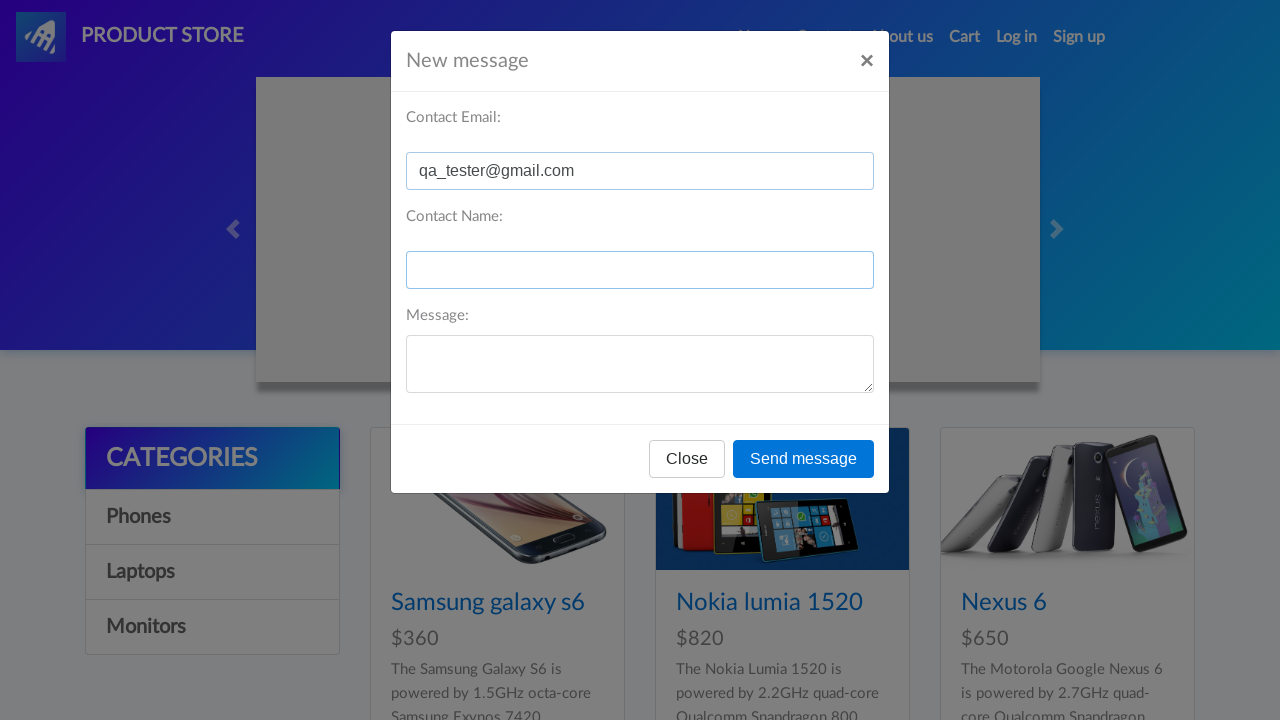

Filled name field with 'QA Tester' on internal:role=textbox[name="Contact Email: Contact Name:"i]
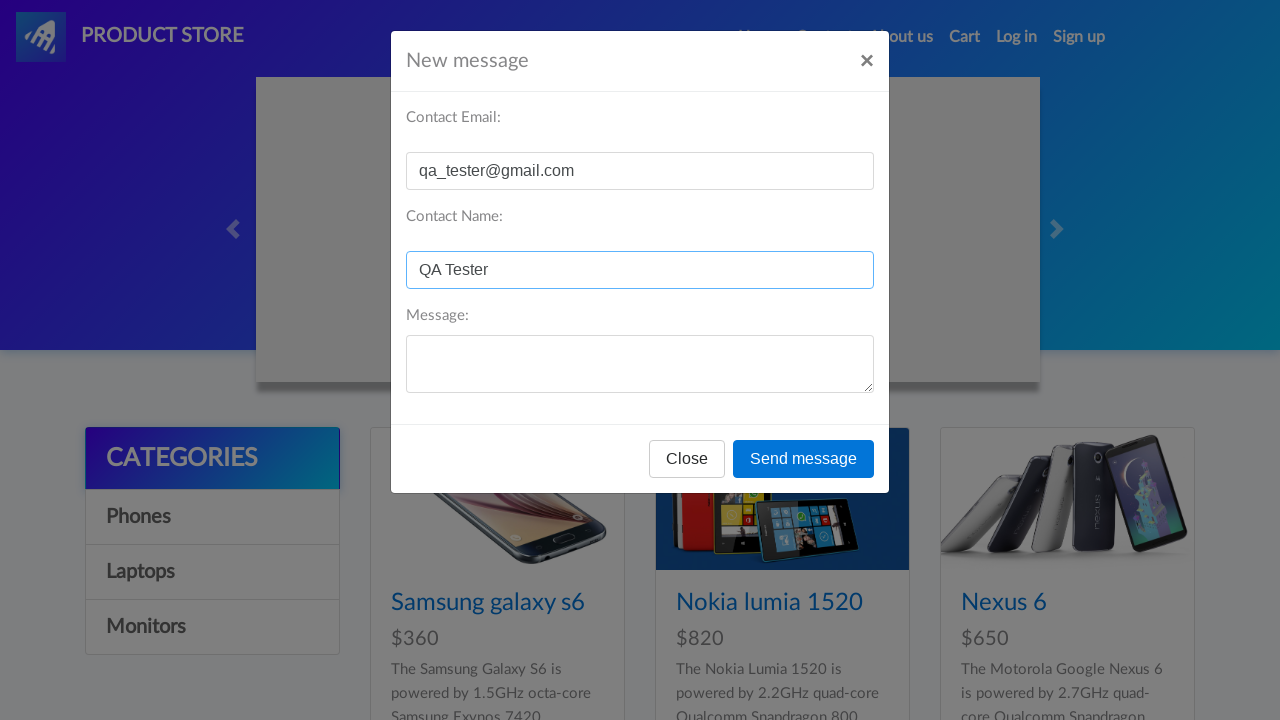

Clicked on message field at (640, 364) on internal:role=textbox[name="Message:"i]
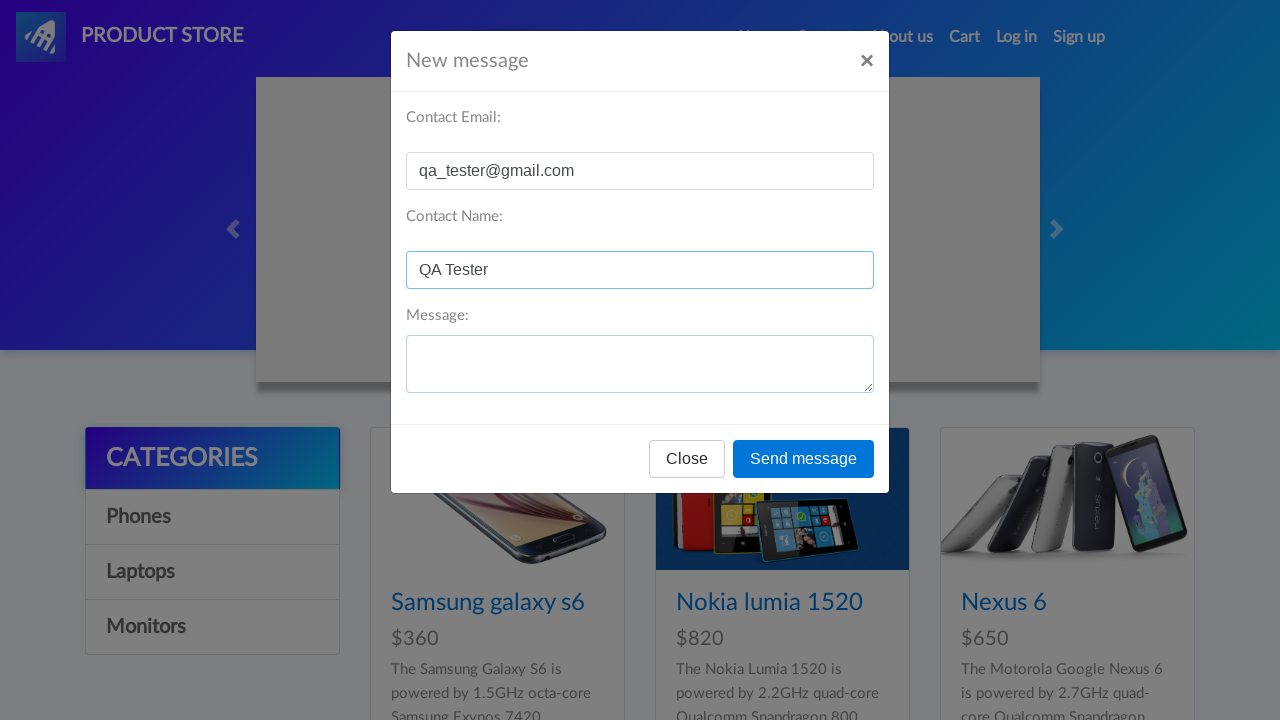

Filled message field with test message on internal:role=textbox[name="Message:"i]
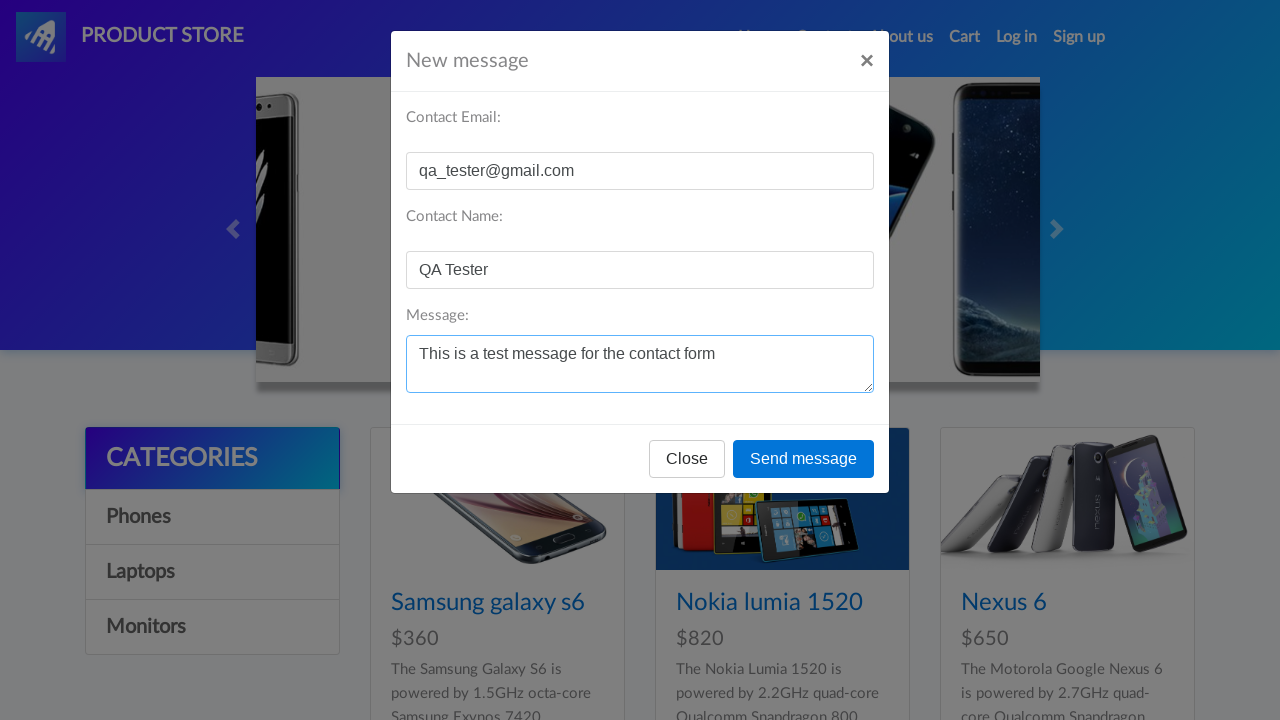

Set up dialog handler to dismiss alerts
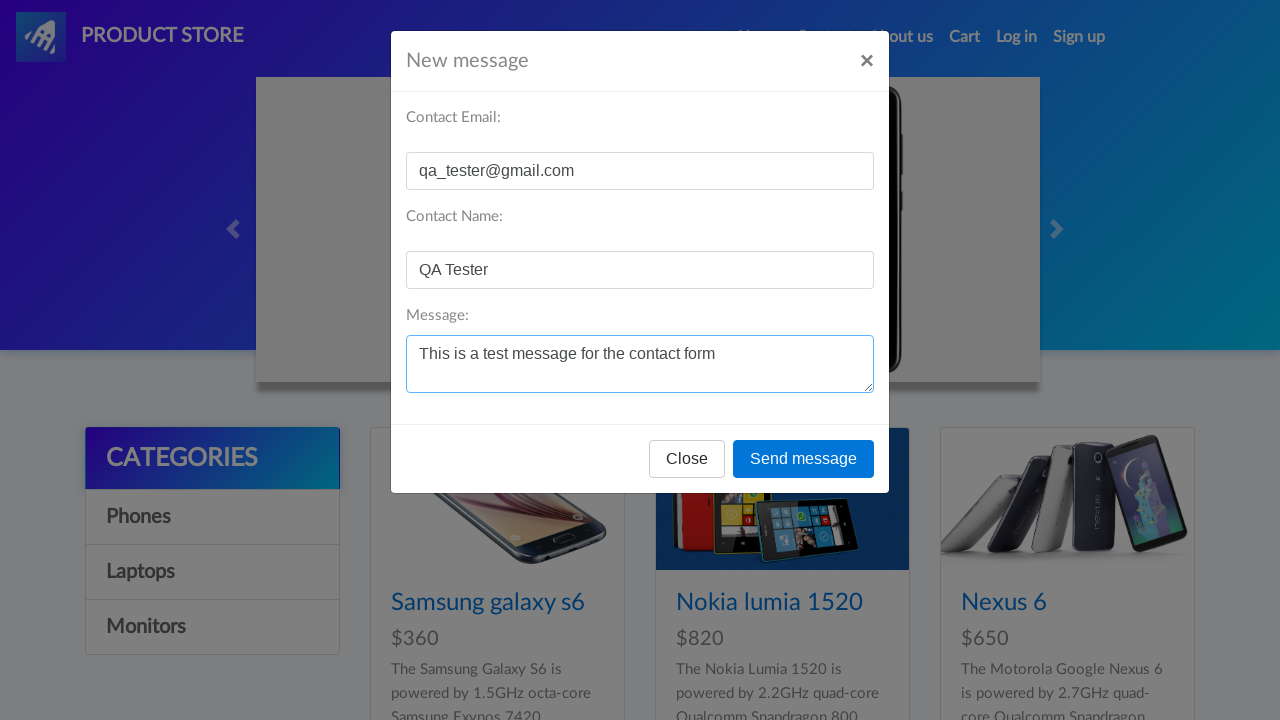

Clicked Send message button to submit contact form at (804, 459) on internal:role=button[name="Send message"i]
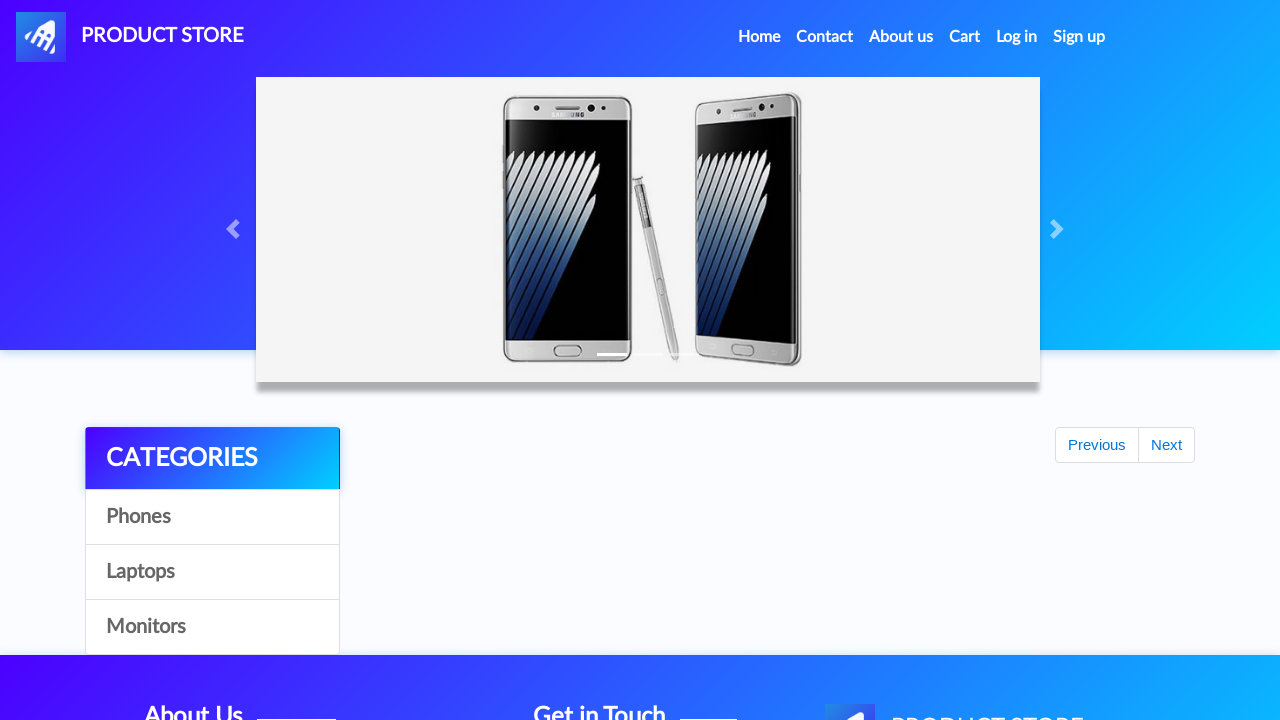

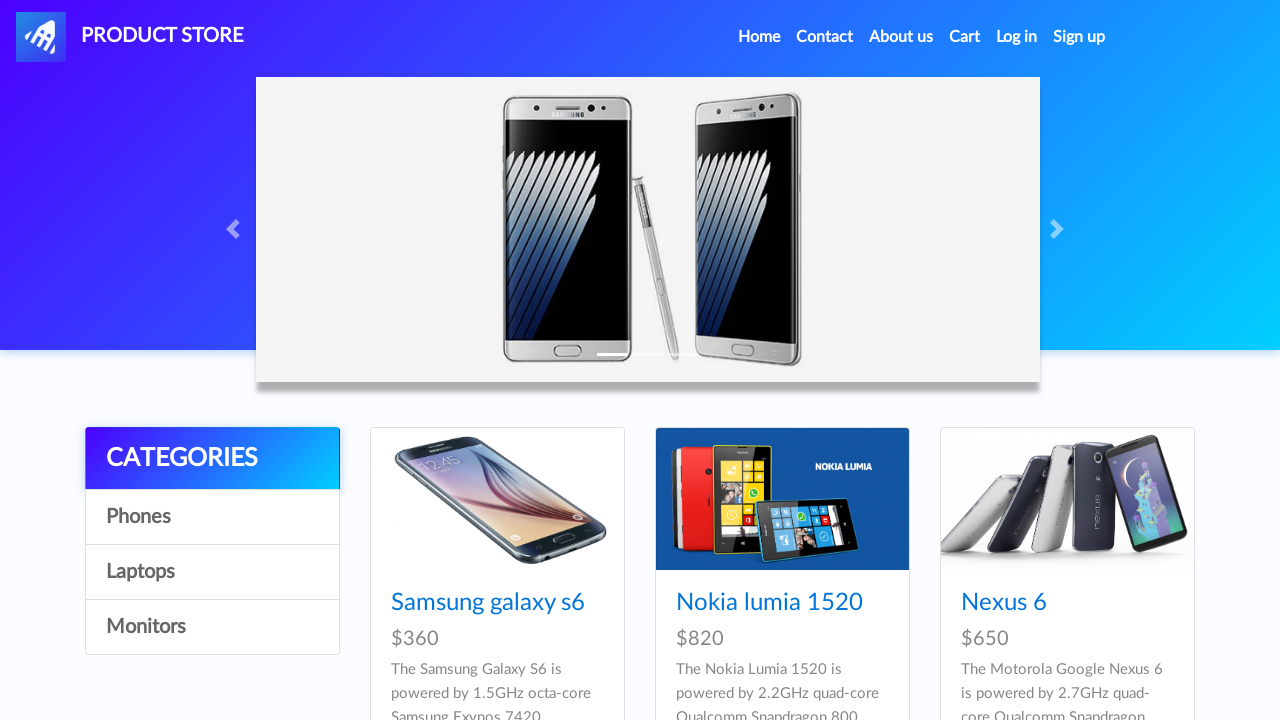